Navigates to Bazaraki.com marketplace and verifies the page loads successfully by checking the page title and content.

Starting URL: https://www.bazaraki.com

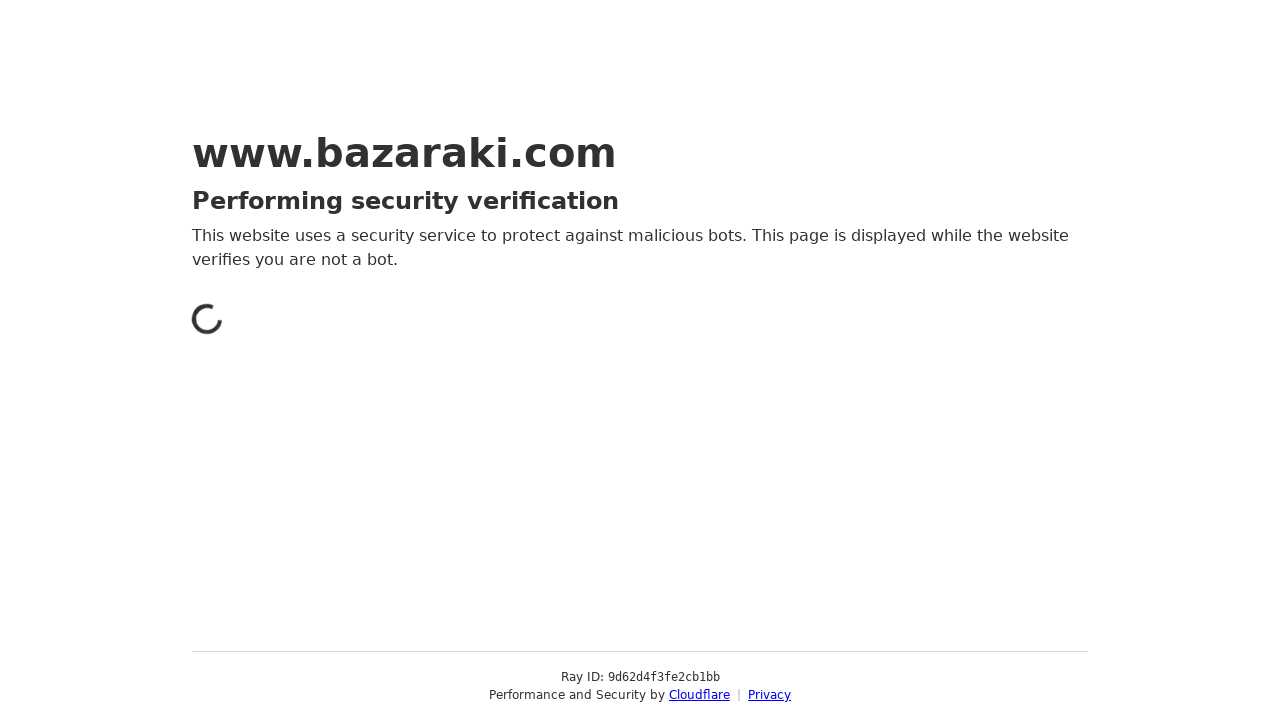

Waited for page DOM to finish loading
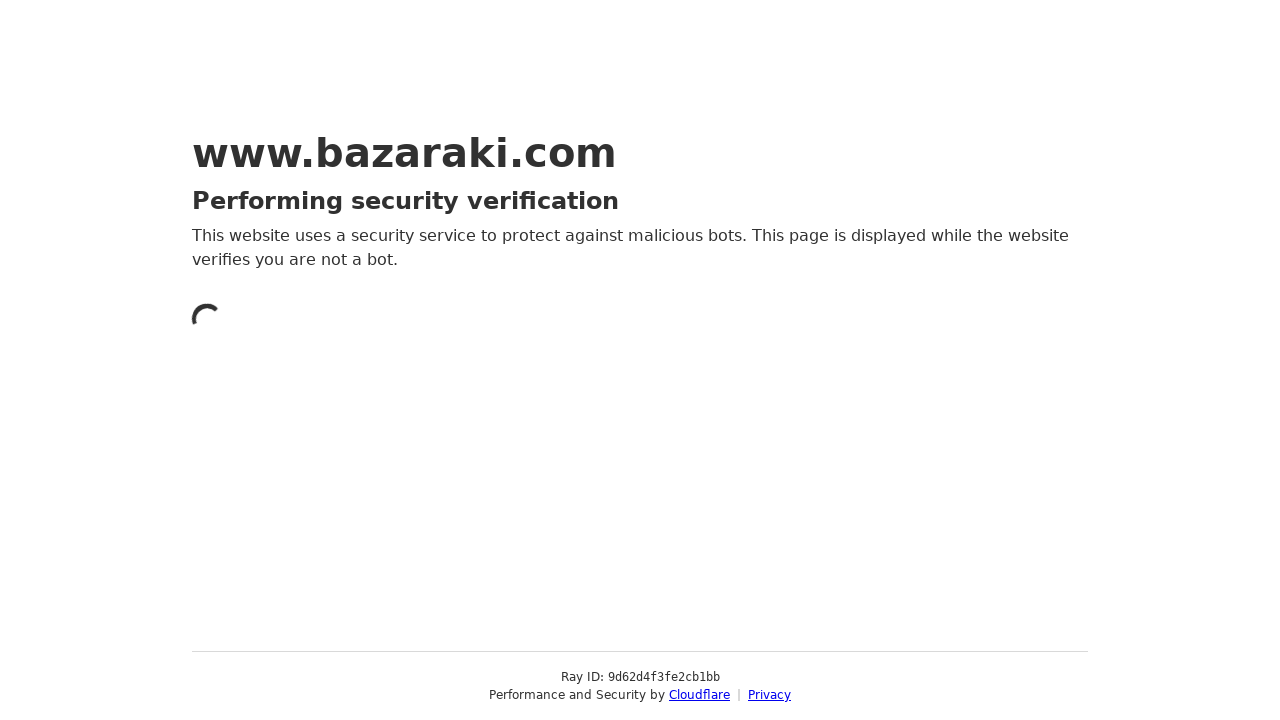

Waited 3 seconds for page to fully render
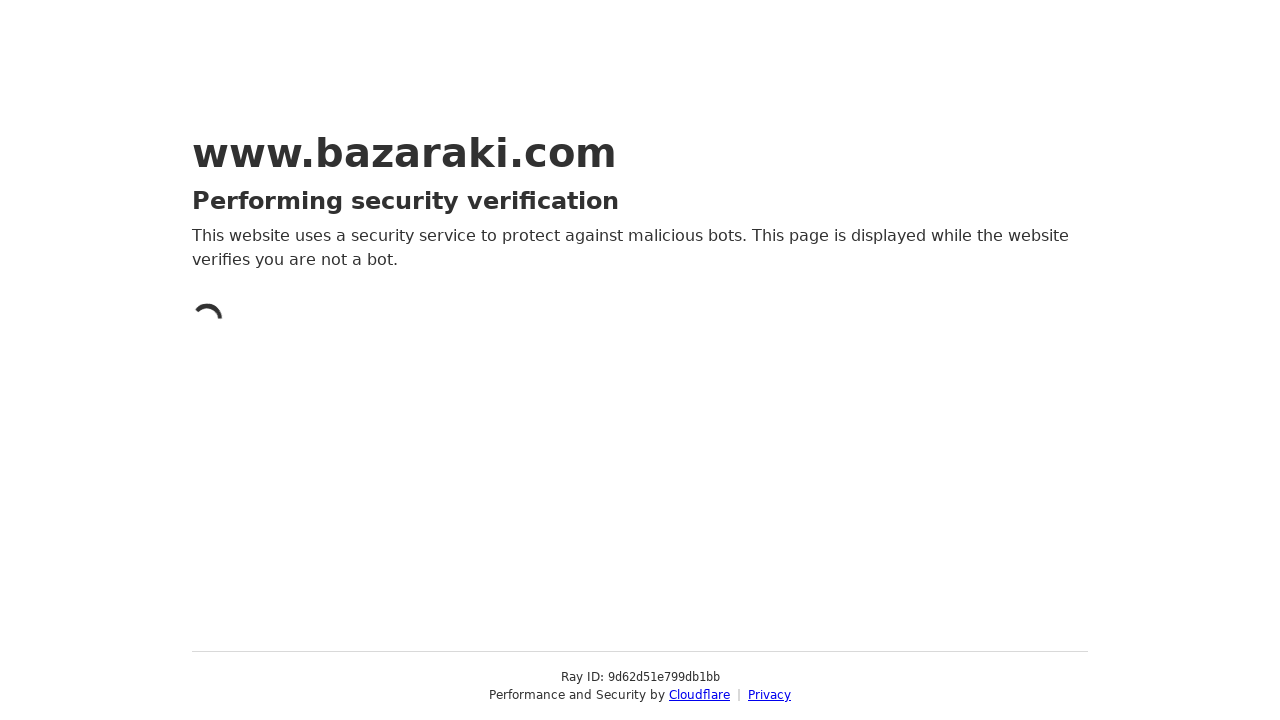

Retrieved page title: 'Just a moment...'
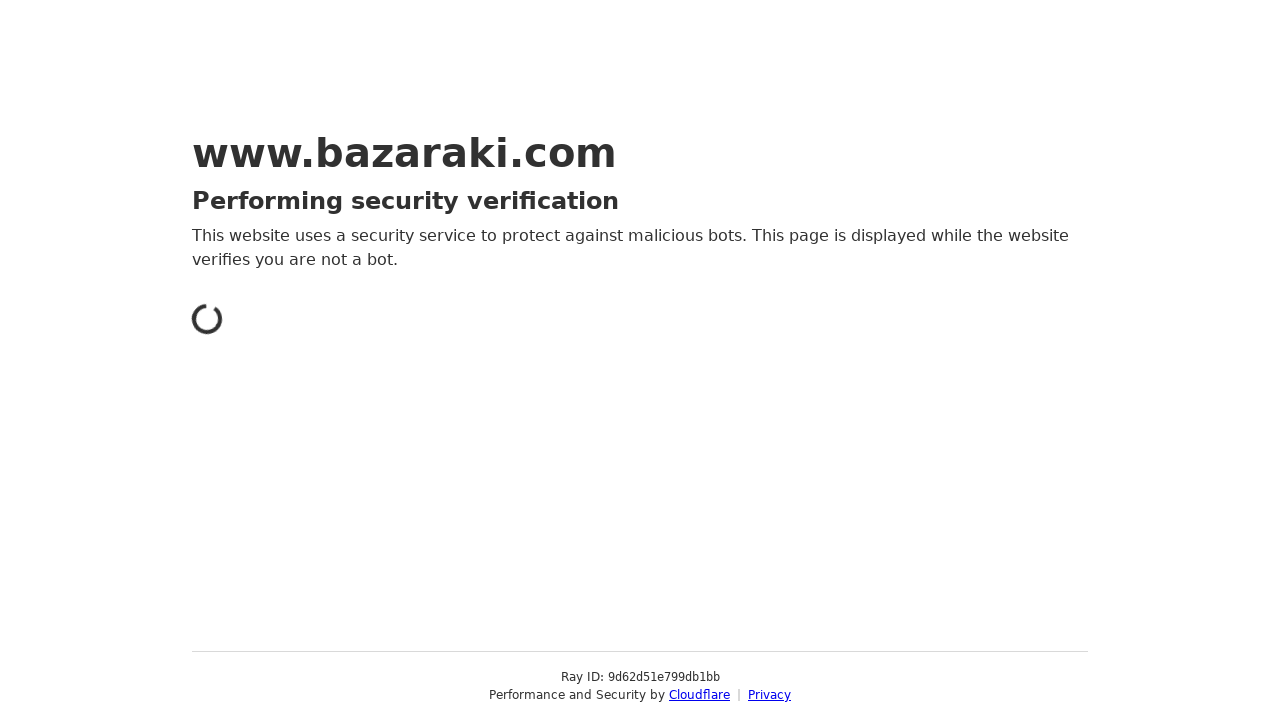

Verified page title is not empty
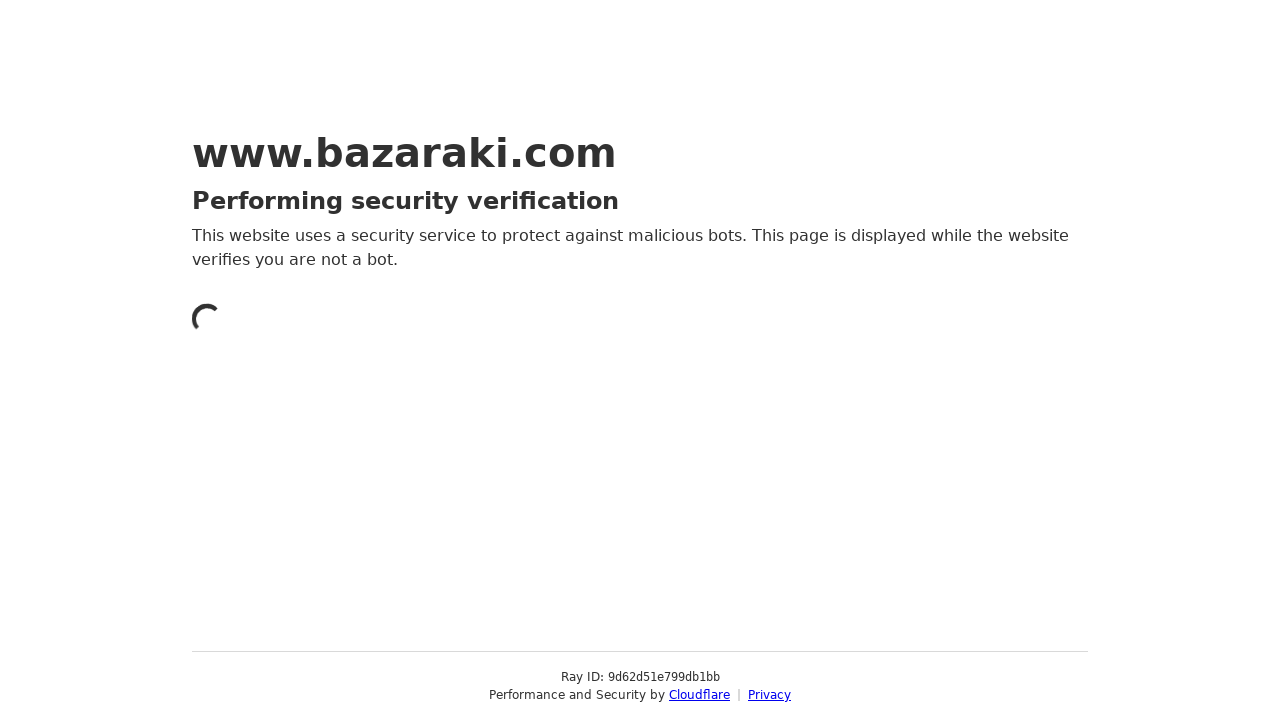

Retrieved page content
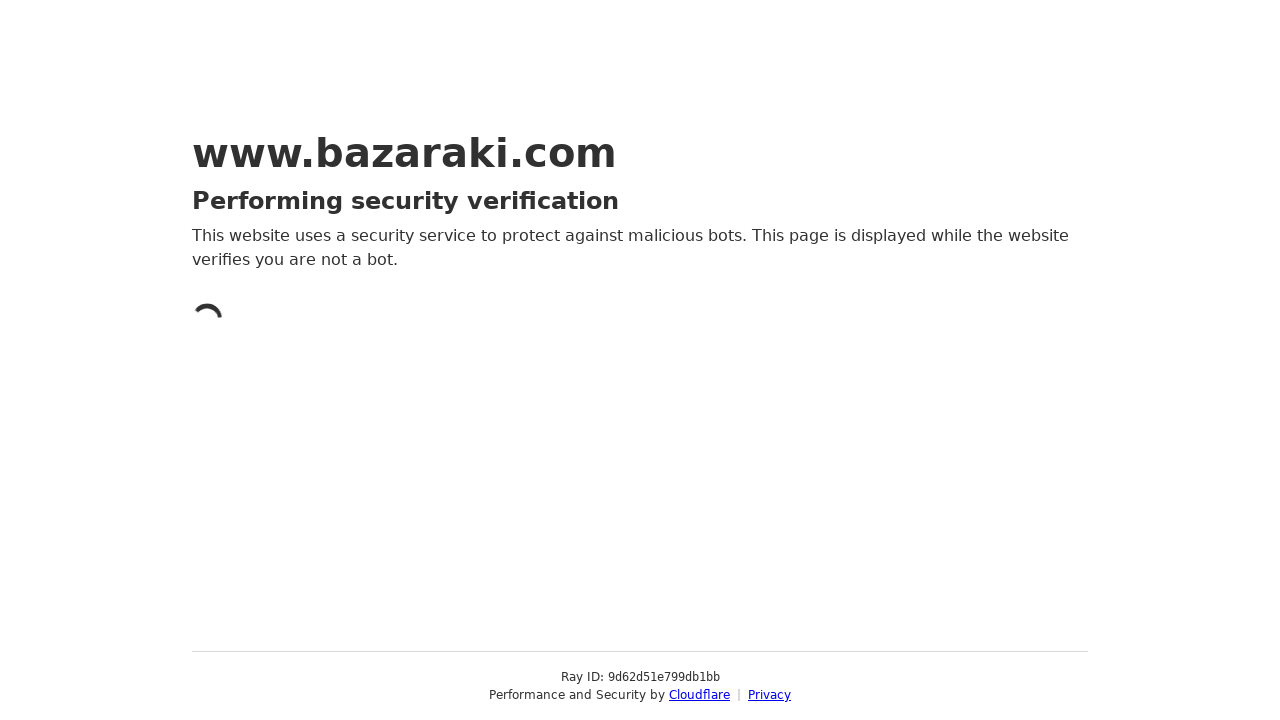

Verified page content is not empty - Bazaraki.com marketplace loaded successfully
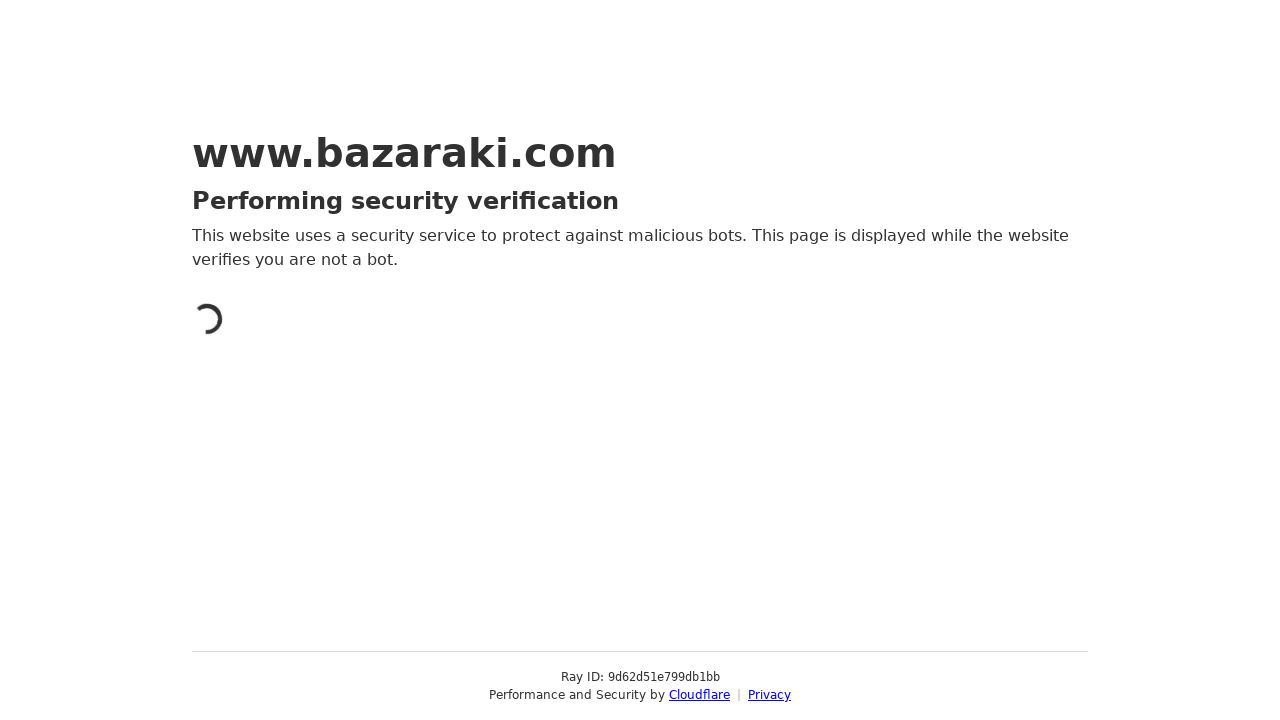

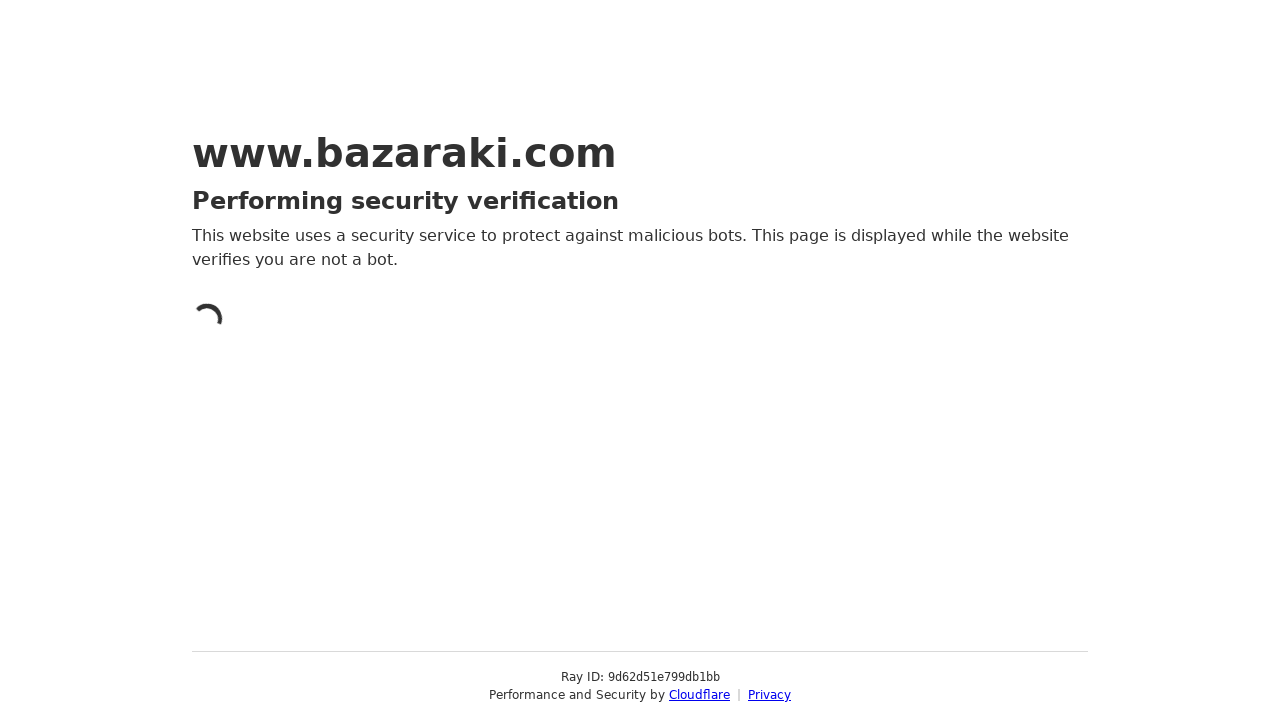